Navigates to the sign-in page and verifies that email field, password field, and login button are displayed

Starting URL: https://test.my-fork.com/

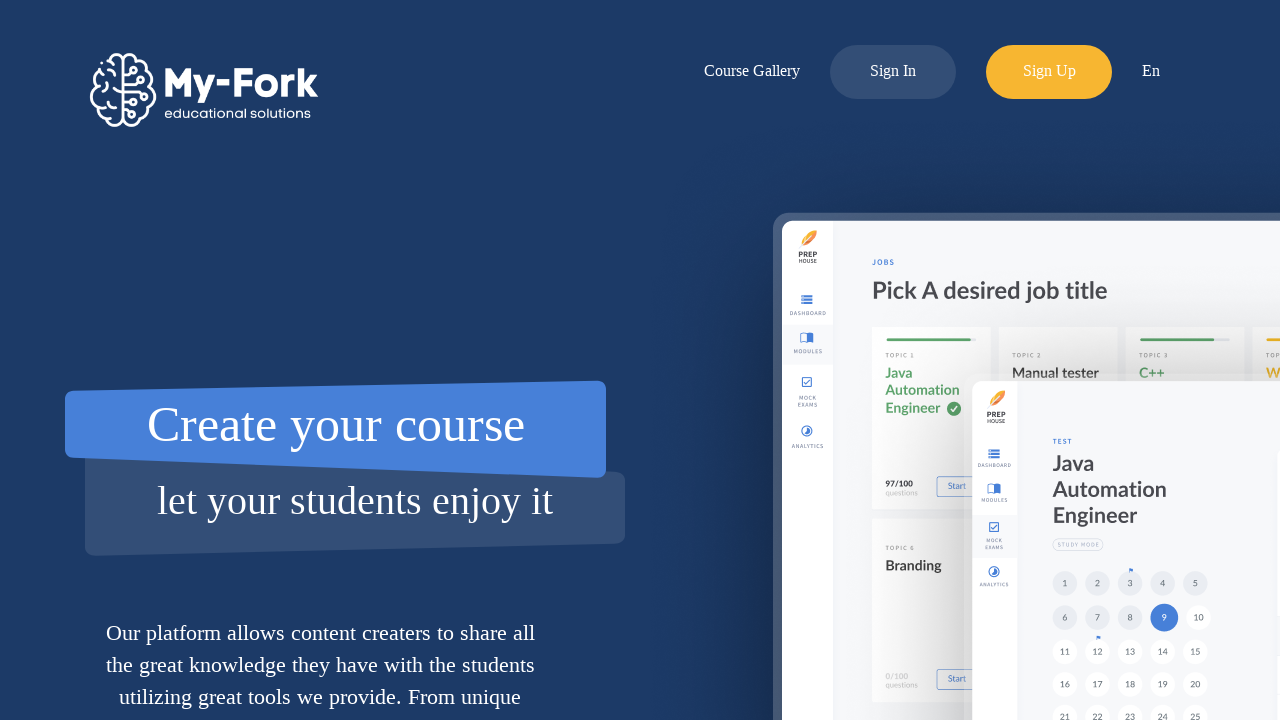

Clicked log-in button to open sign-in page at (893, 72) on xpath=//div[@id='app']//a[@class='menu-item log-in-button']
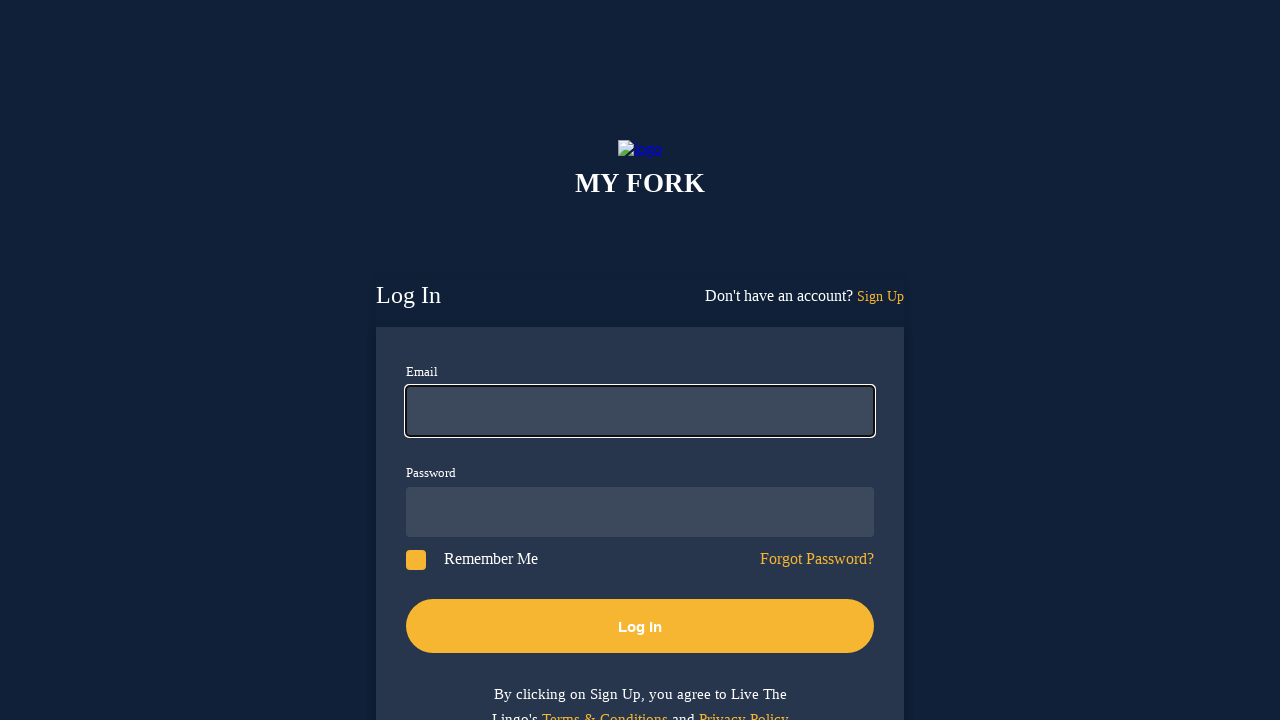

Email field is visible on sign-in page
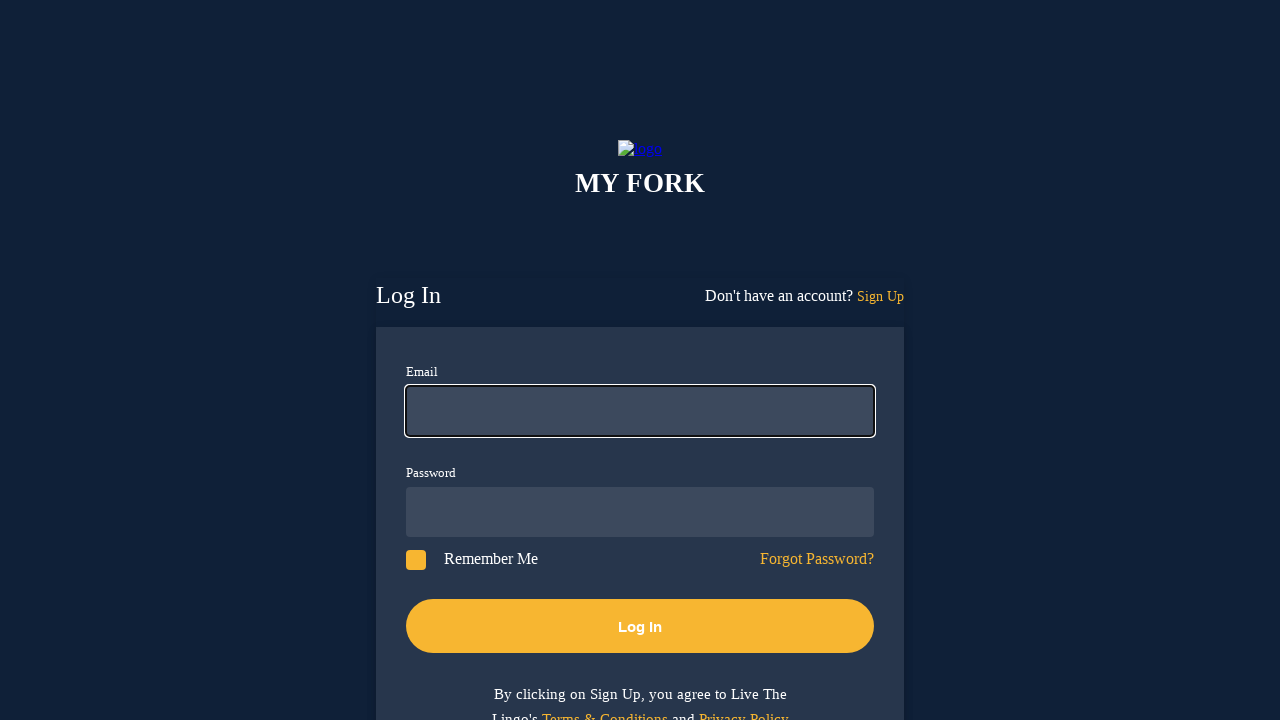

Password field is visible on sign-in page
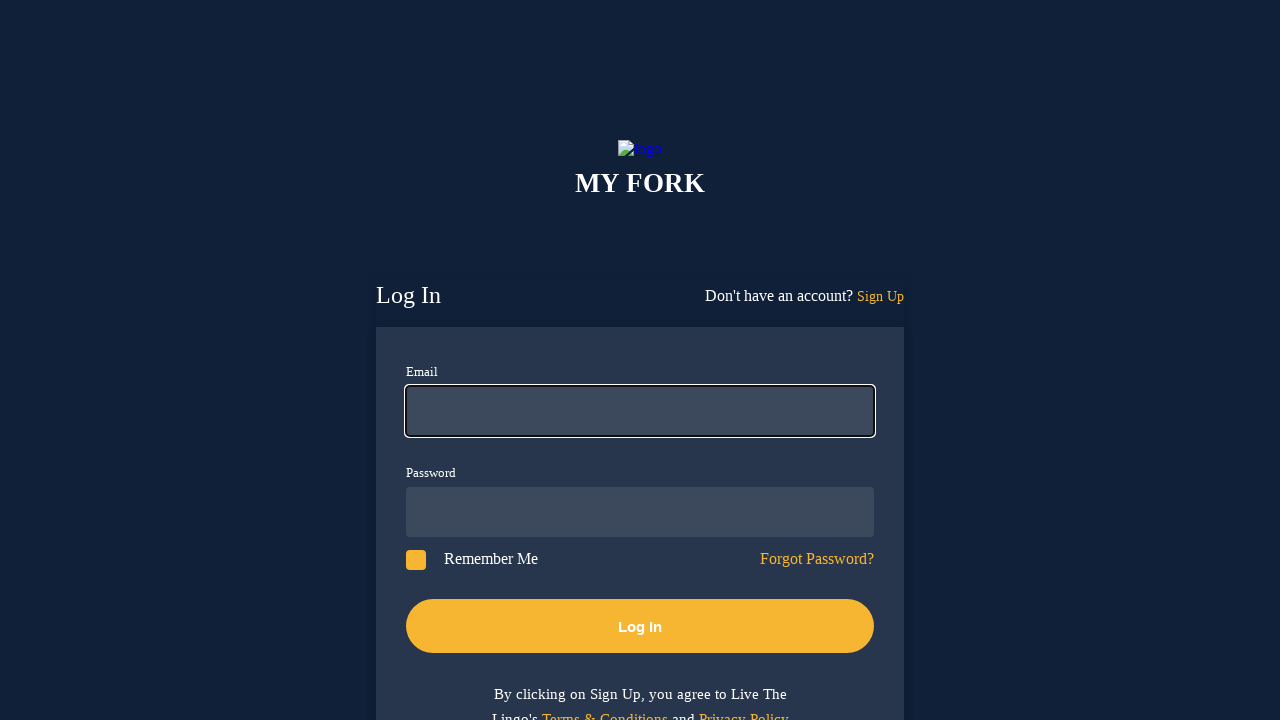

Login button is visible on sign-in page
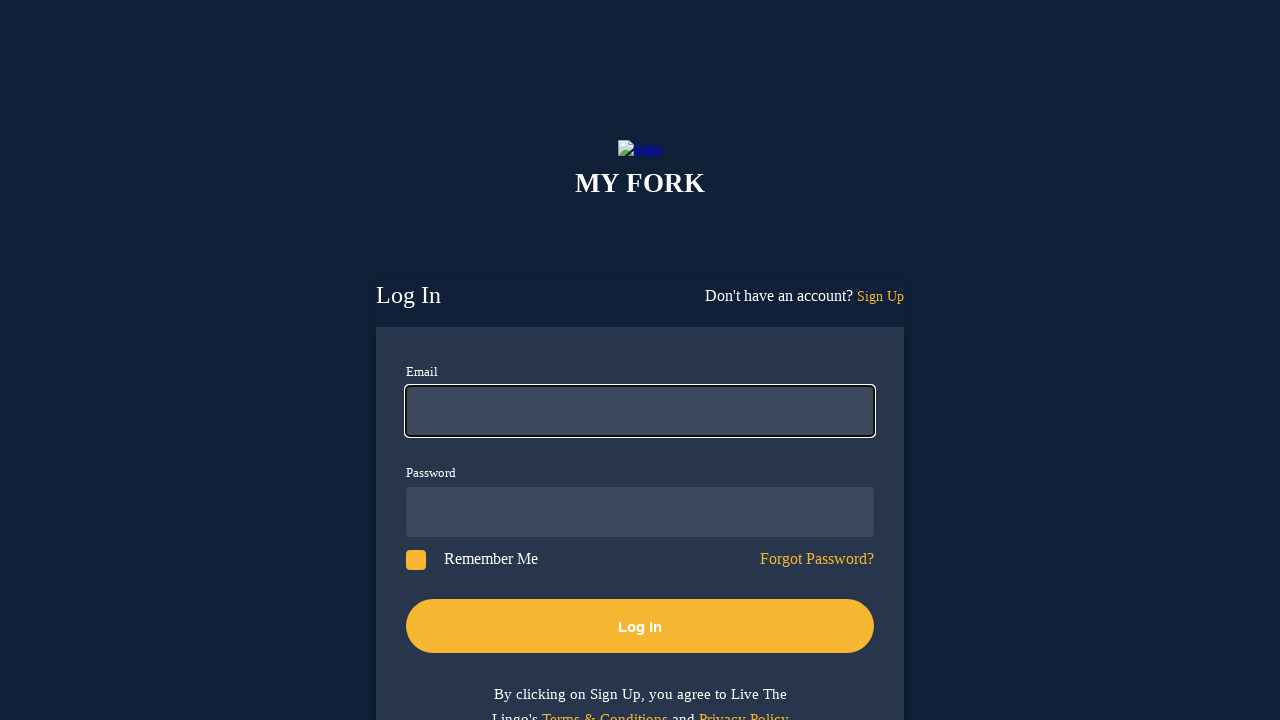

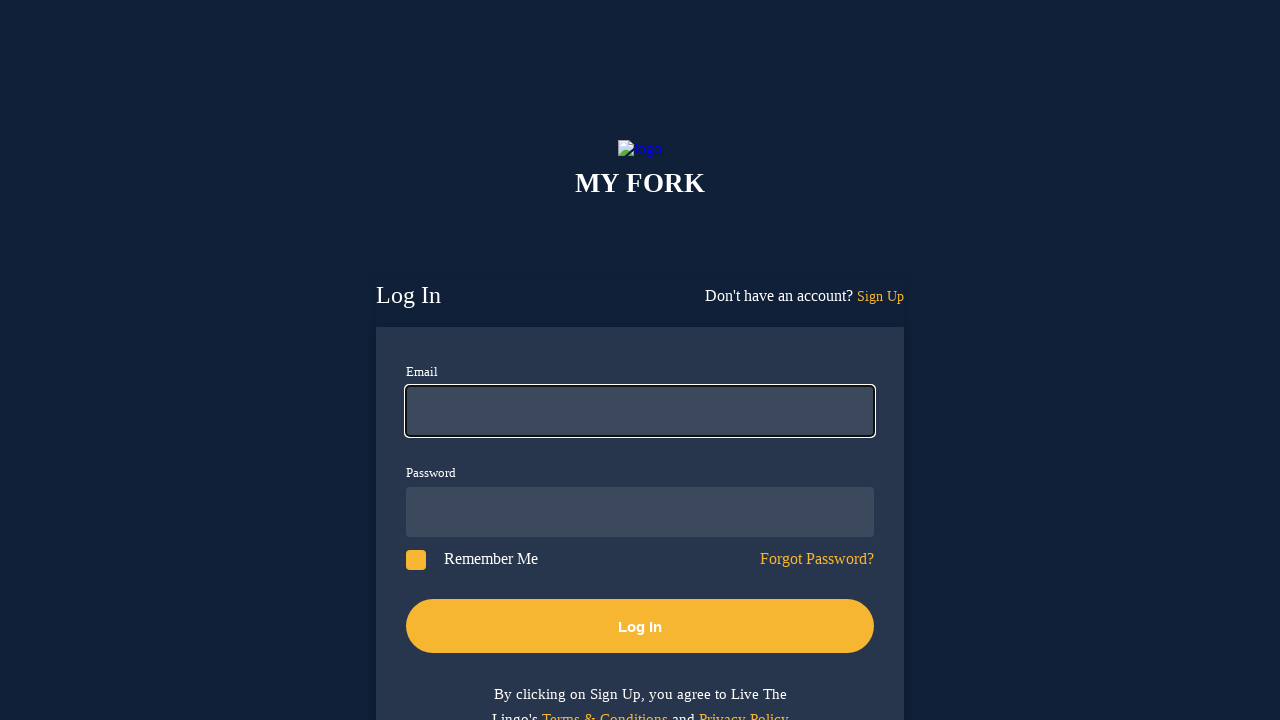